Opens a website in the main window, then opens a second website in a new window

Starting URL: https://demo.nopcommerce.com/

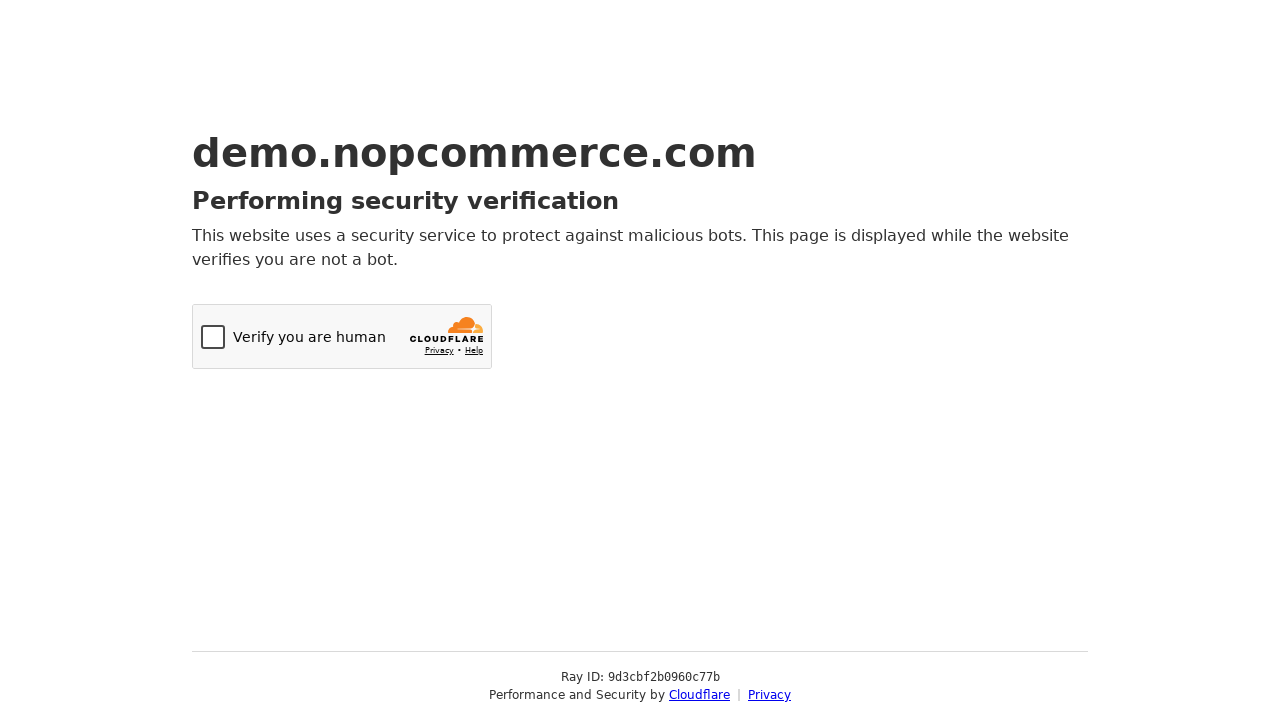

Stored original page context
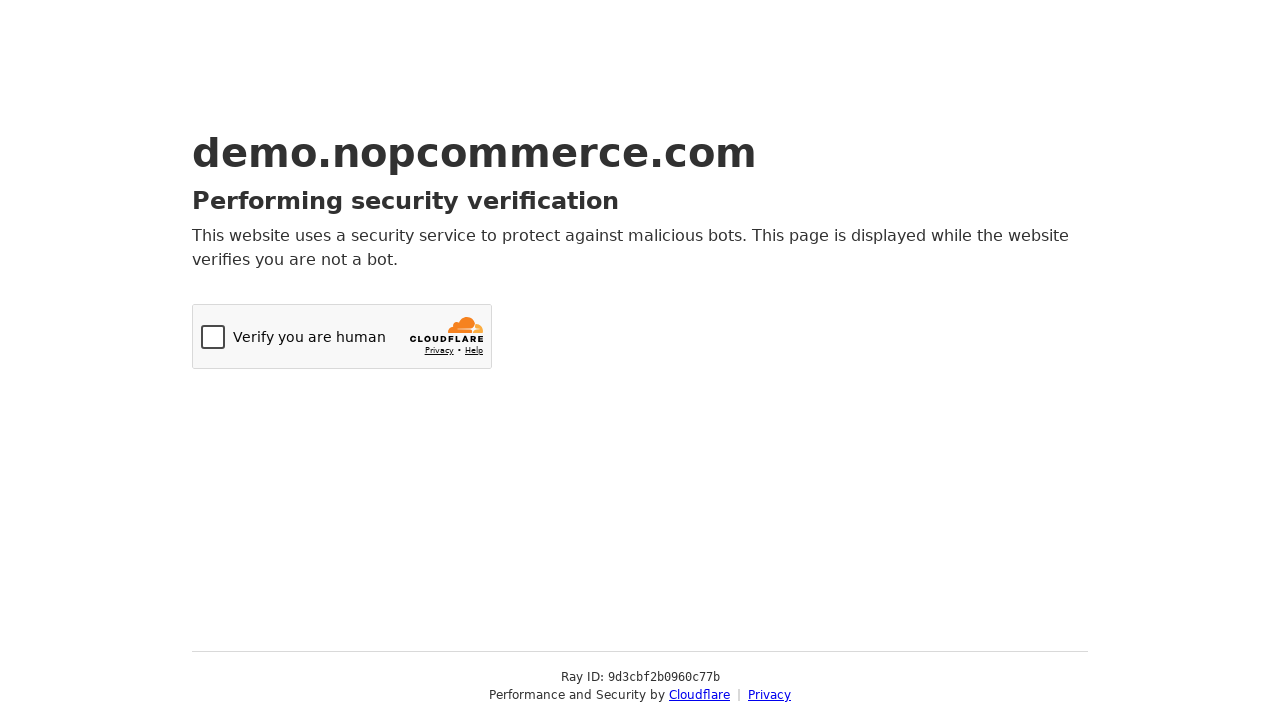

Created a new page/tab
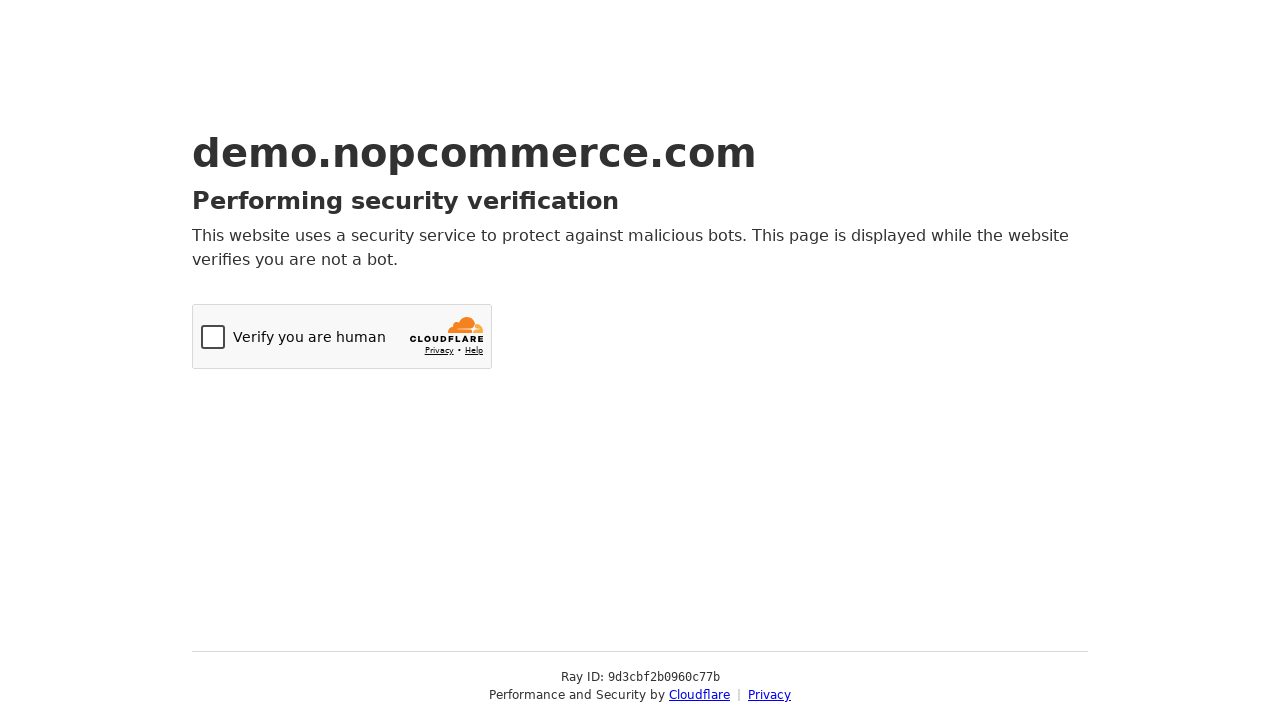

Navigated new tab to https://www.opencart.com/
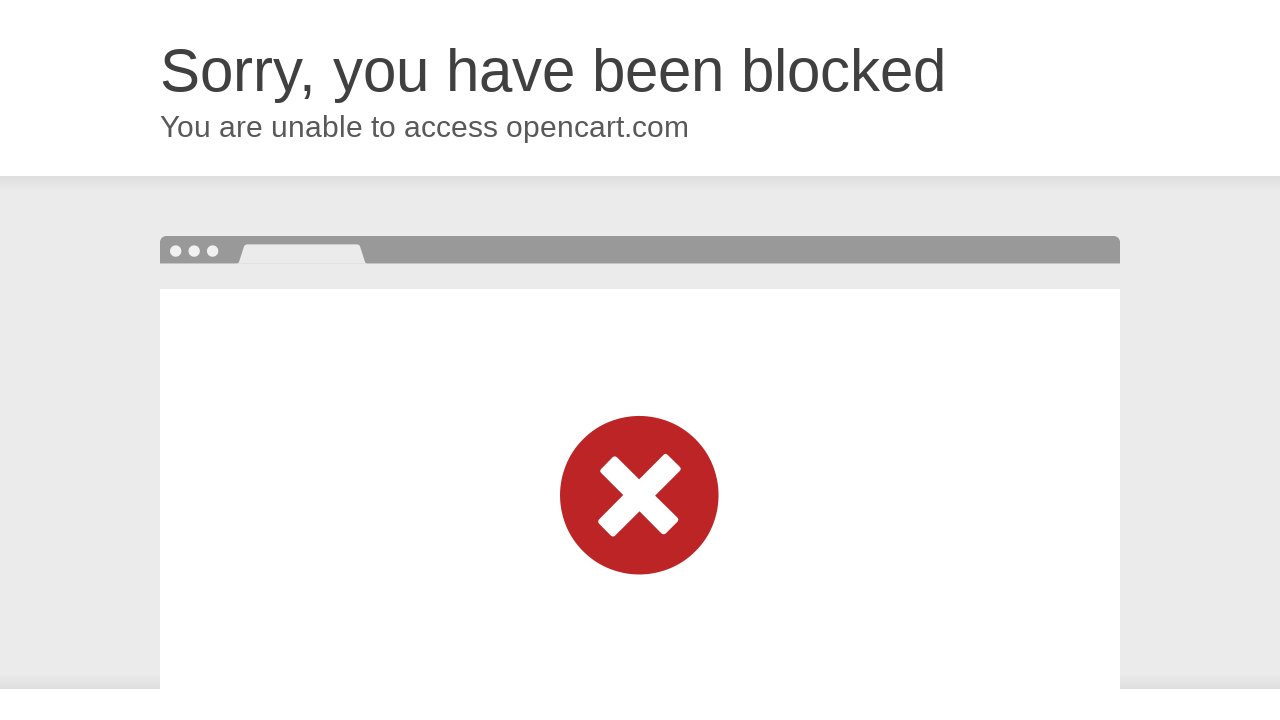

Set new page viewport to 1920x1080
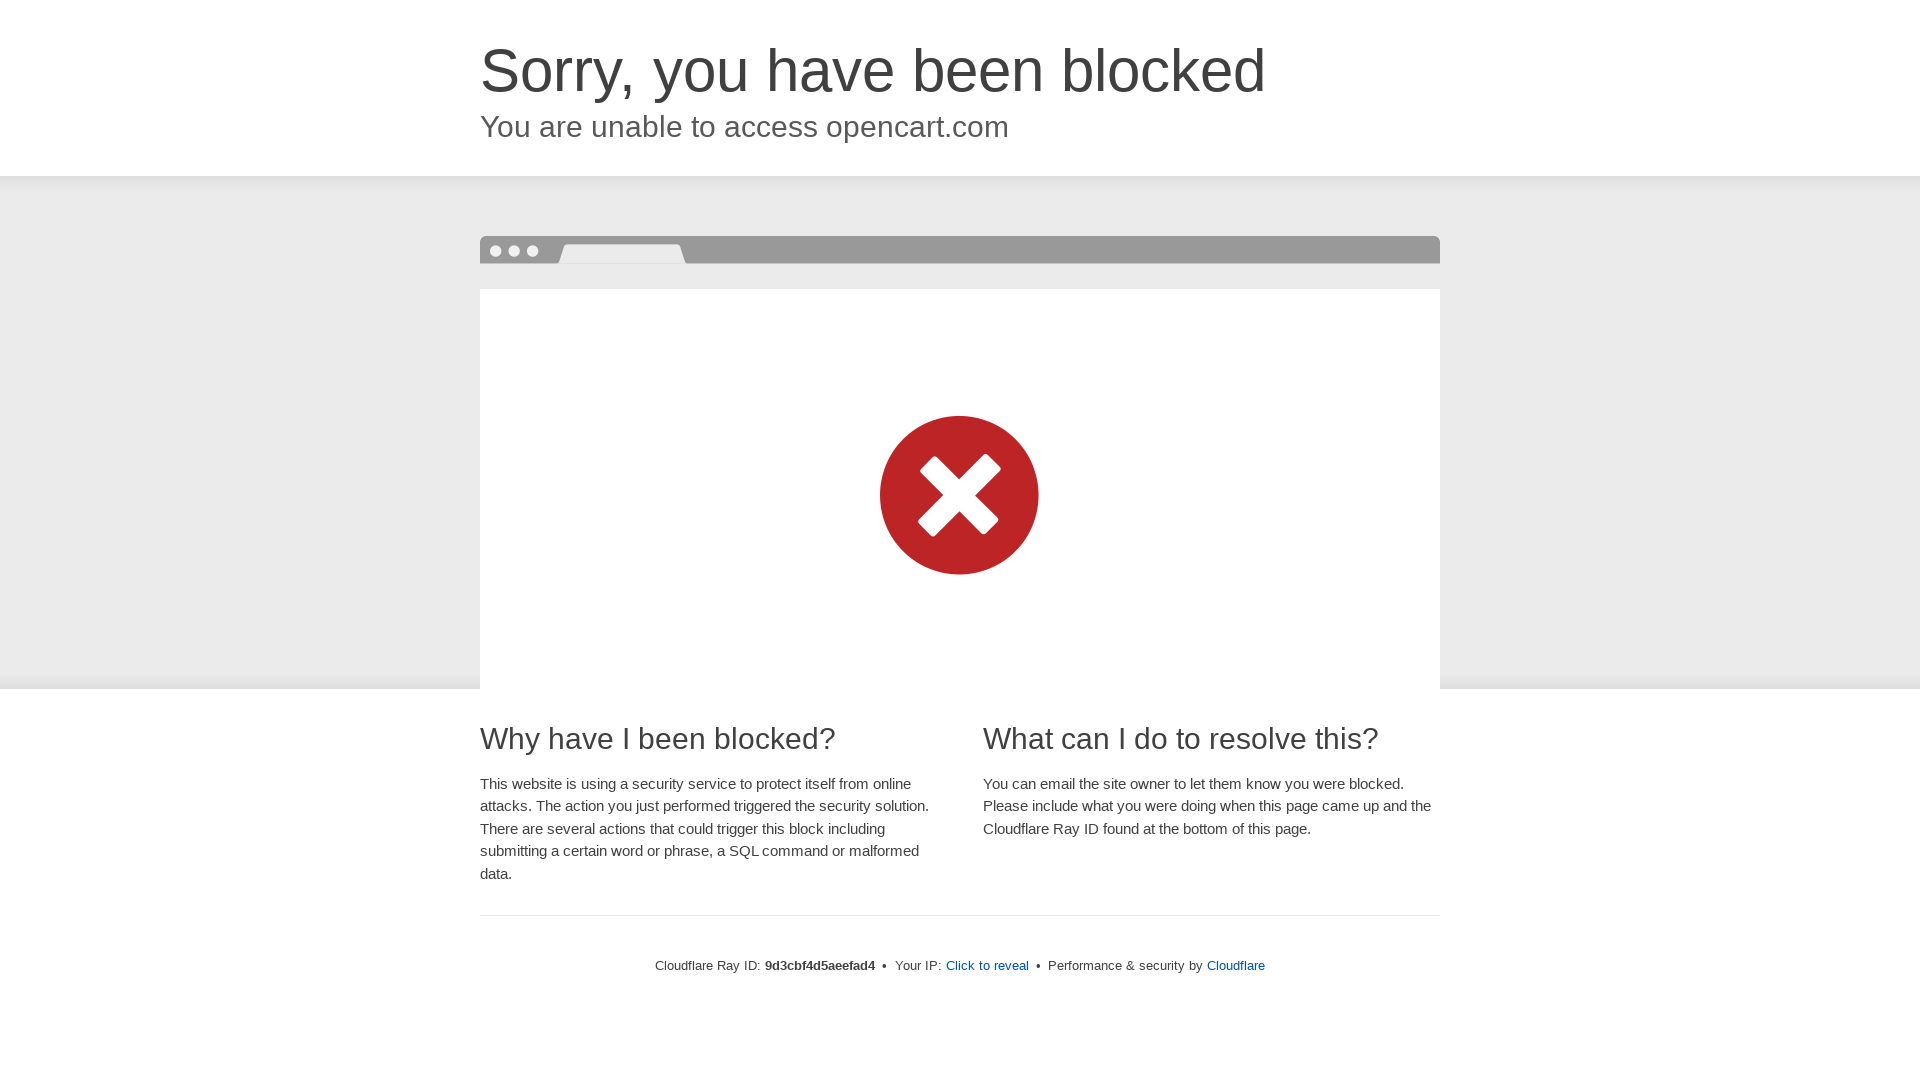

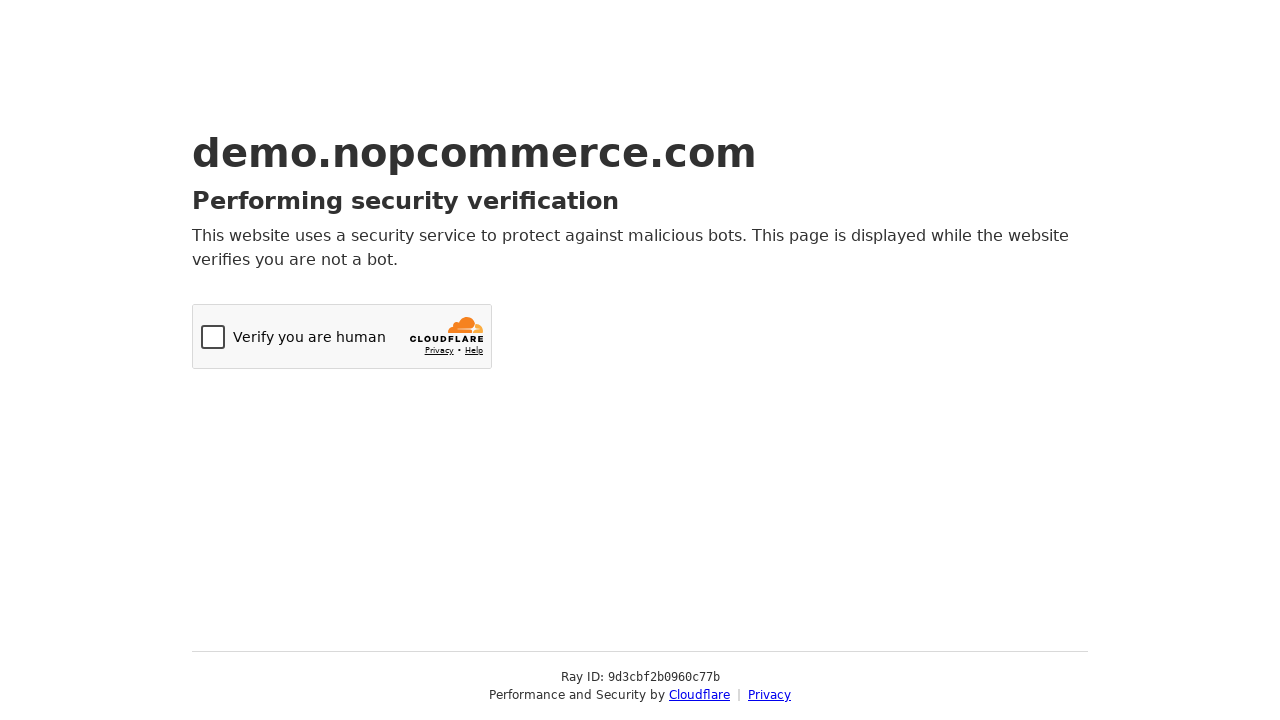